Tests a simple calculator component by entering numbers, selecting different operators (addition, subtraction, division, multiplication), and verifying the results.

Starting URL: http://www.globalsqa.com/angularjs-protractor-practice-site/

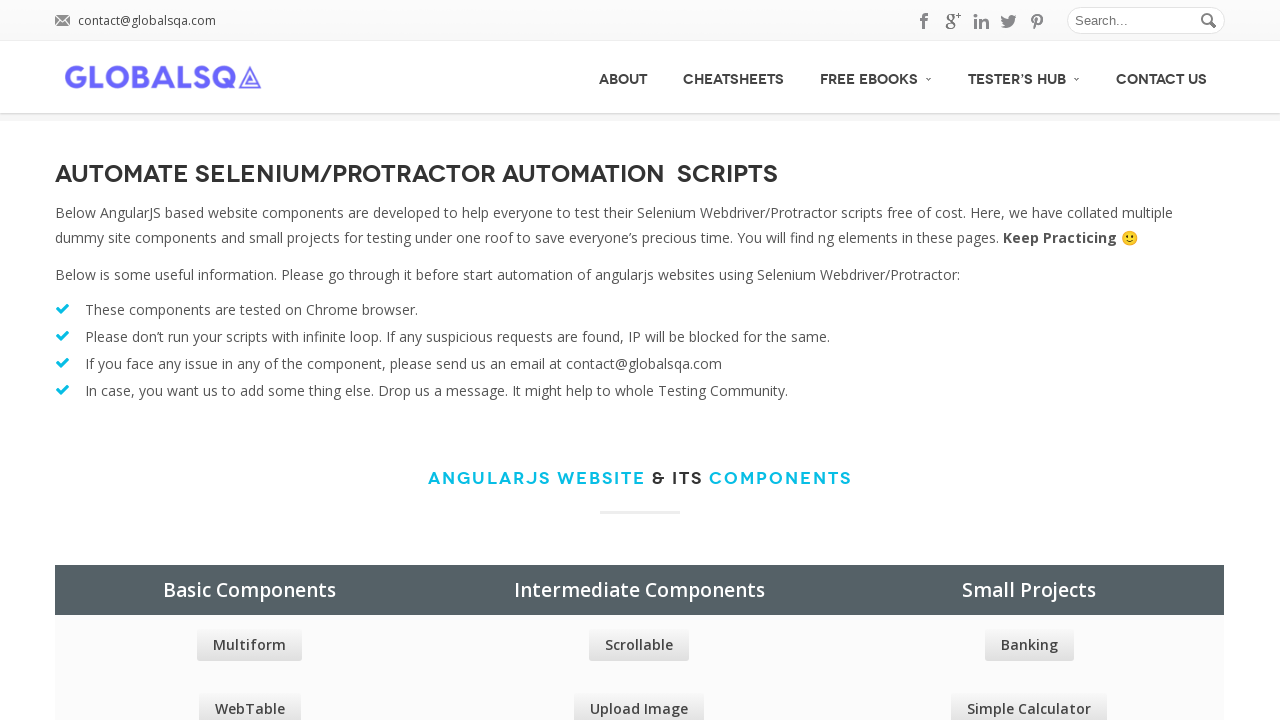

Clicked on Small Calculator option in the third column at (1029, 704) on #post-2777 > div:nth-child(4) > div > div > div.row.price_table_holder.col_3 > d
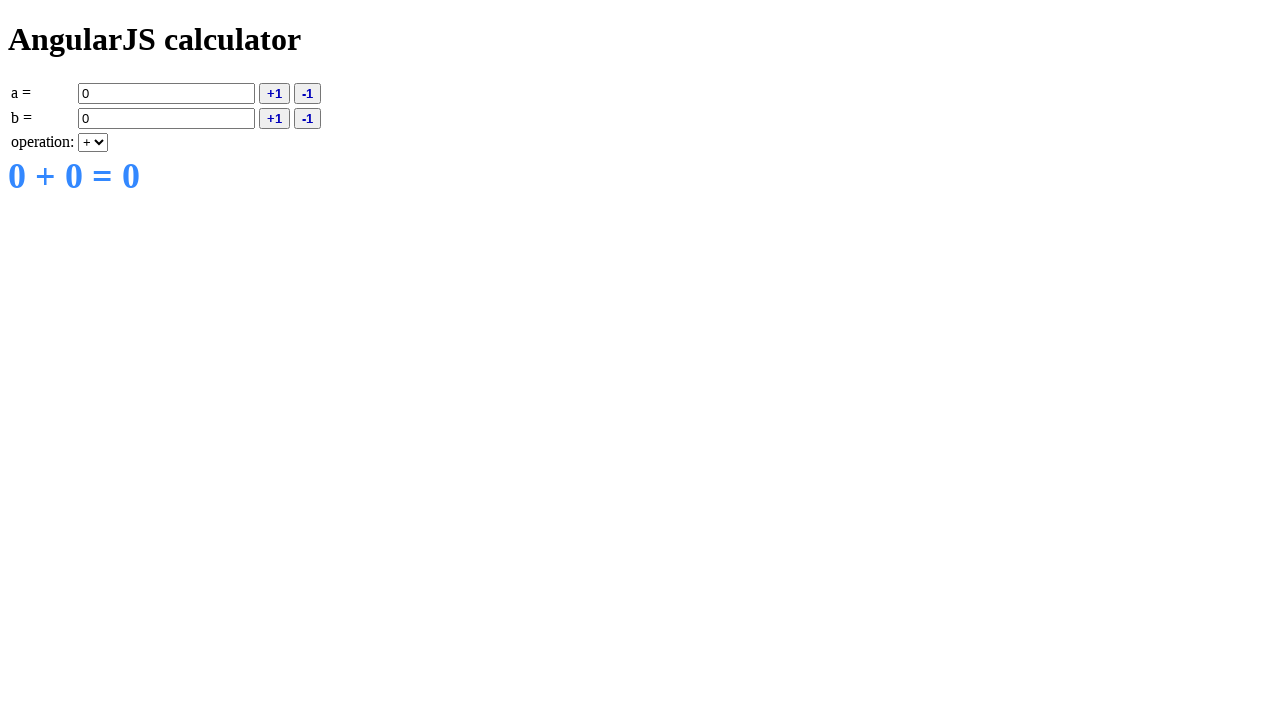

Calculator component loaded
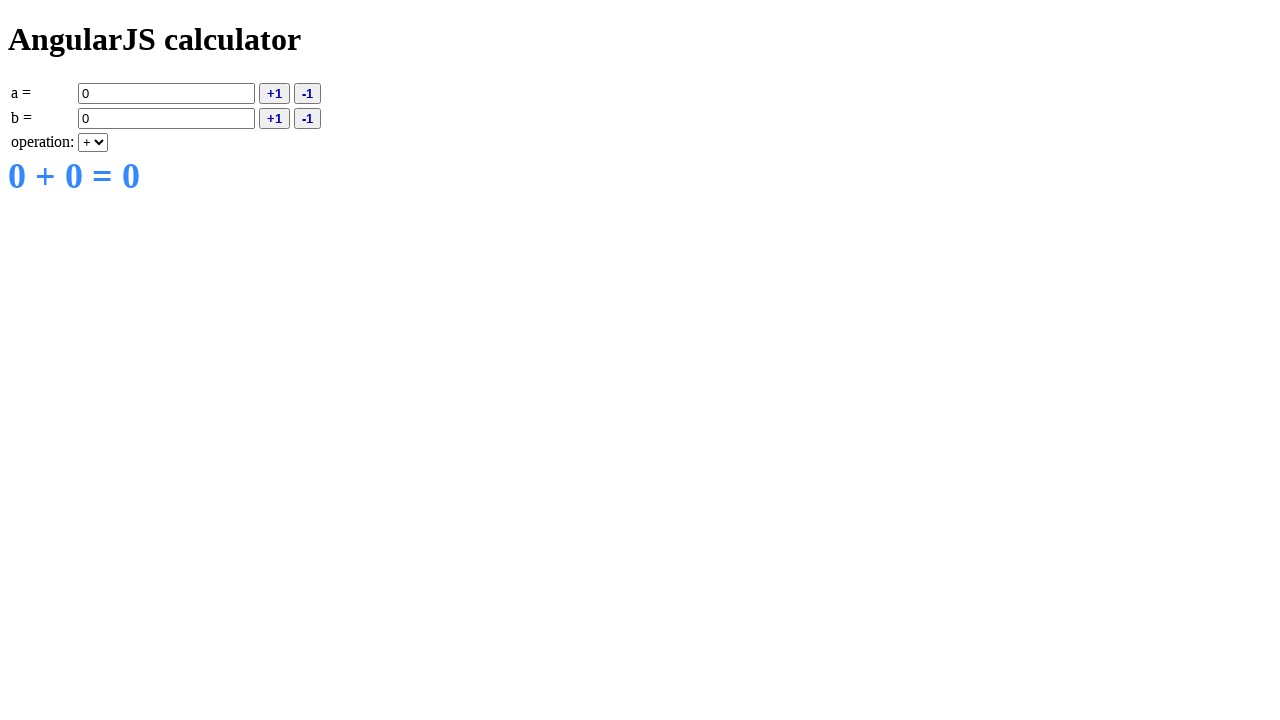

Entered 50 in the first input field on //html/body/div/table/tbody/tr[1]/td[2]/input
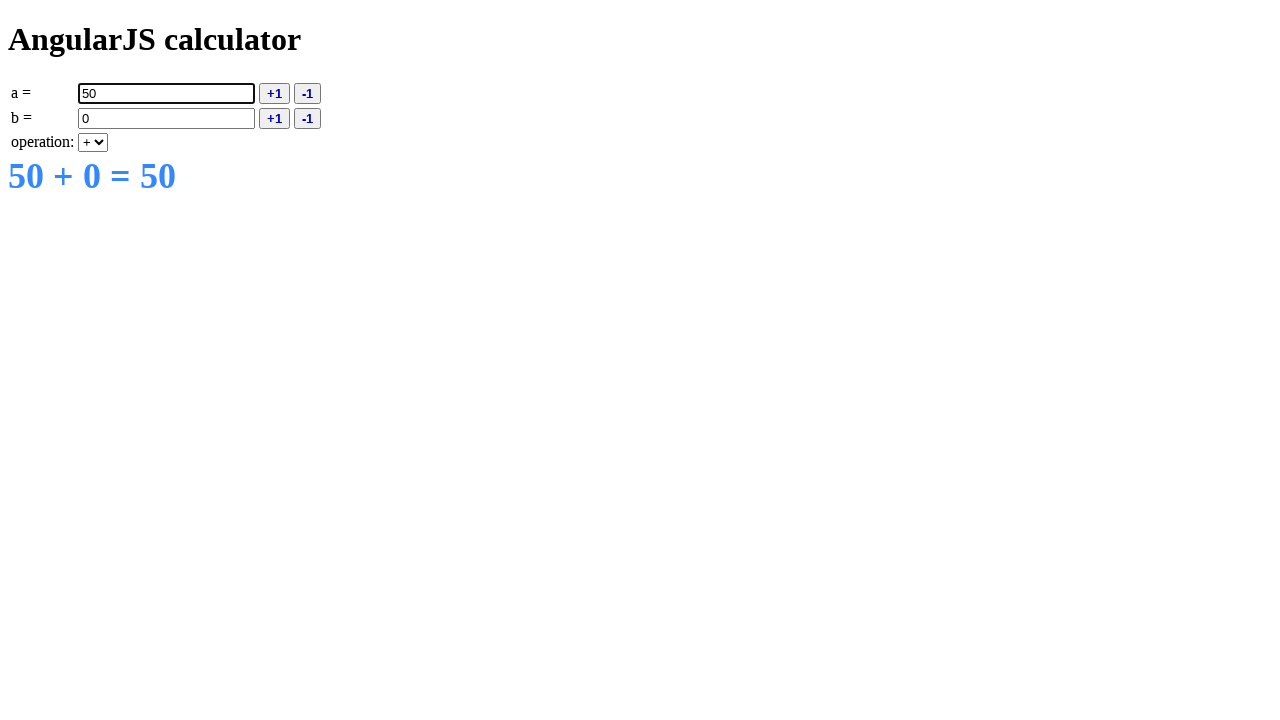

Entered 50 in the second input field for addition test on //html/body/div/table/tbody/tr[2]/td[2]/input
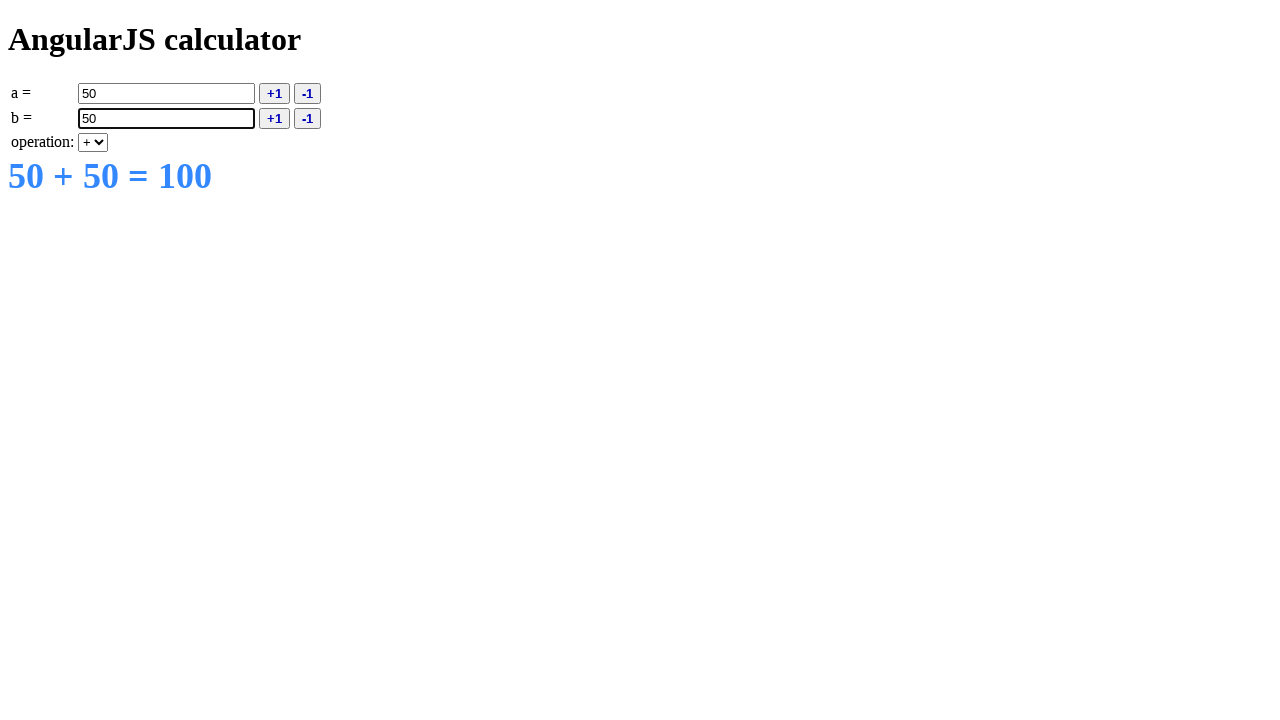

Waited 2 seconds for addition result
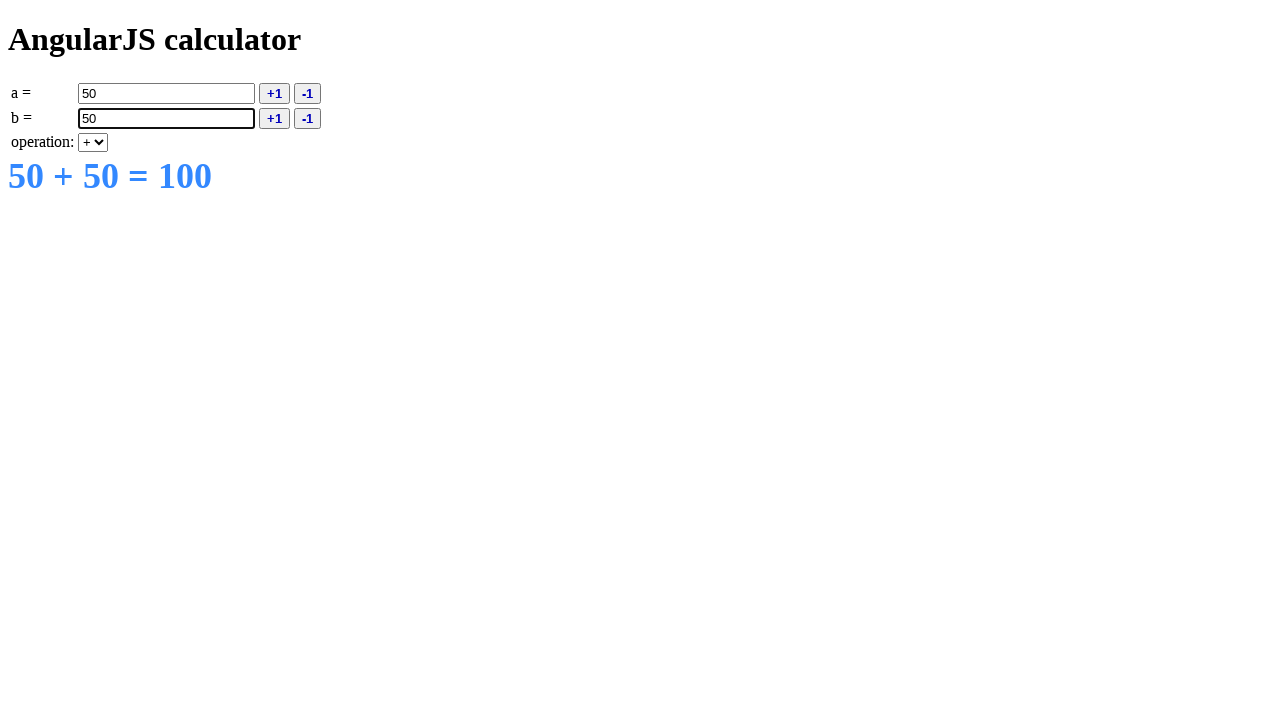

Cleared the first input field on //html/body/div/table/tbody/tr[1]/td[2]/input
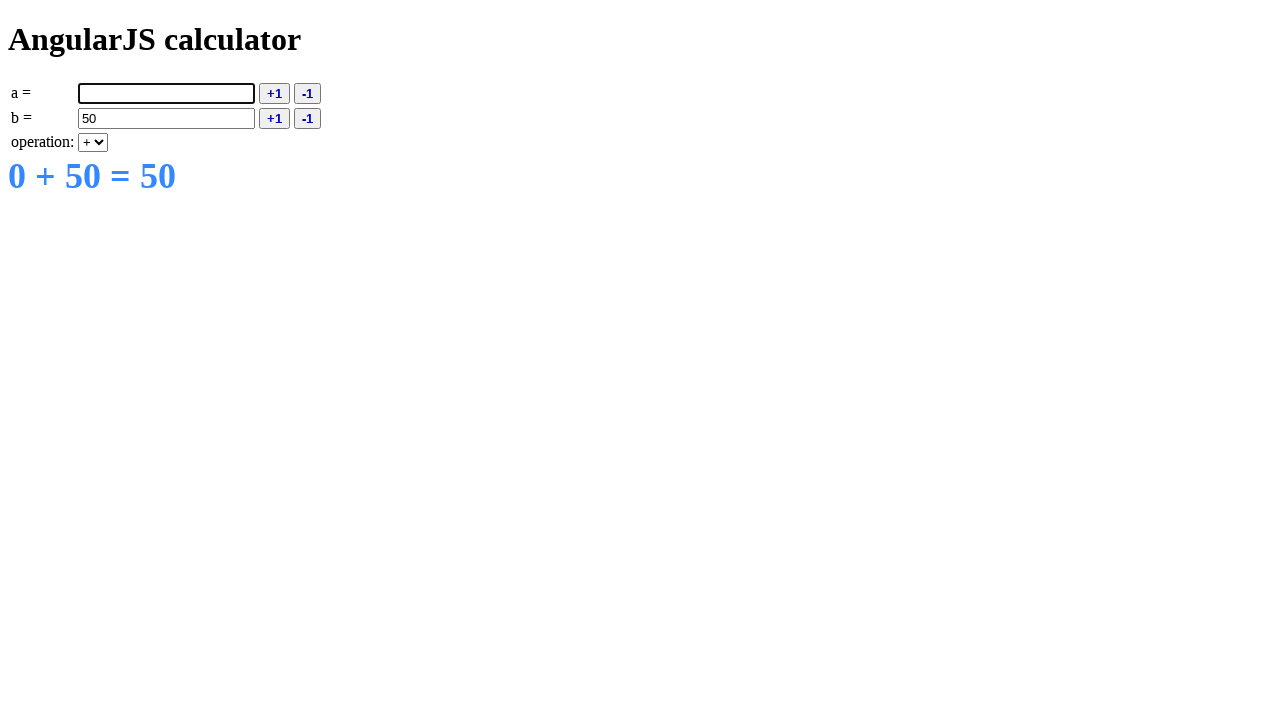

Cleared the second input field on //html/body/div/table/tbody/tr[2]/td[2]/input
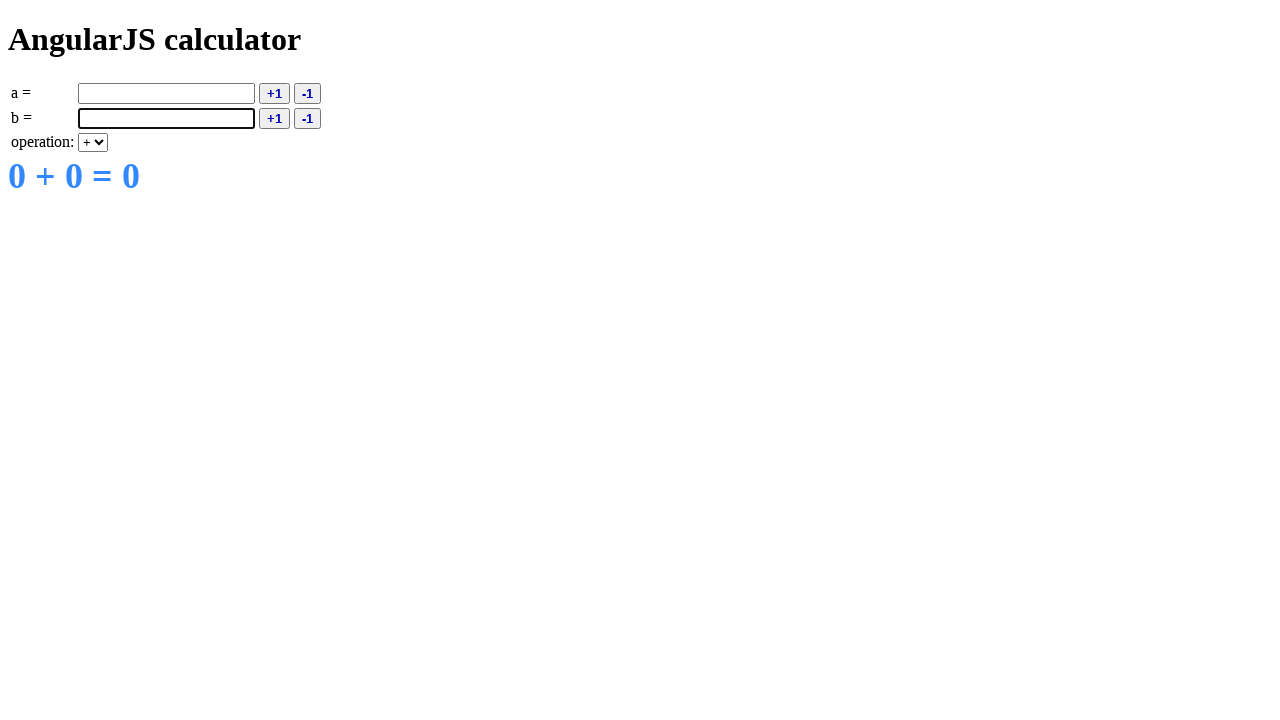

Entered 50 in the first input field for subtraction test on //html/body/div/table/tbody/tr[1]/td[2]/input
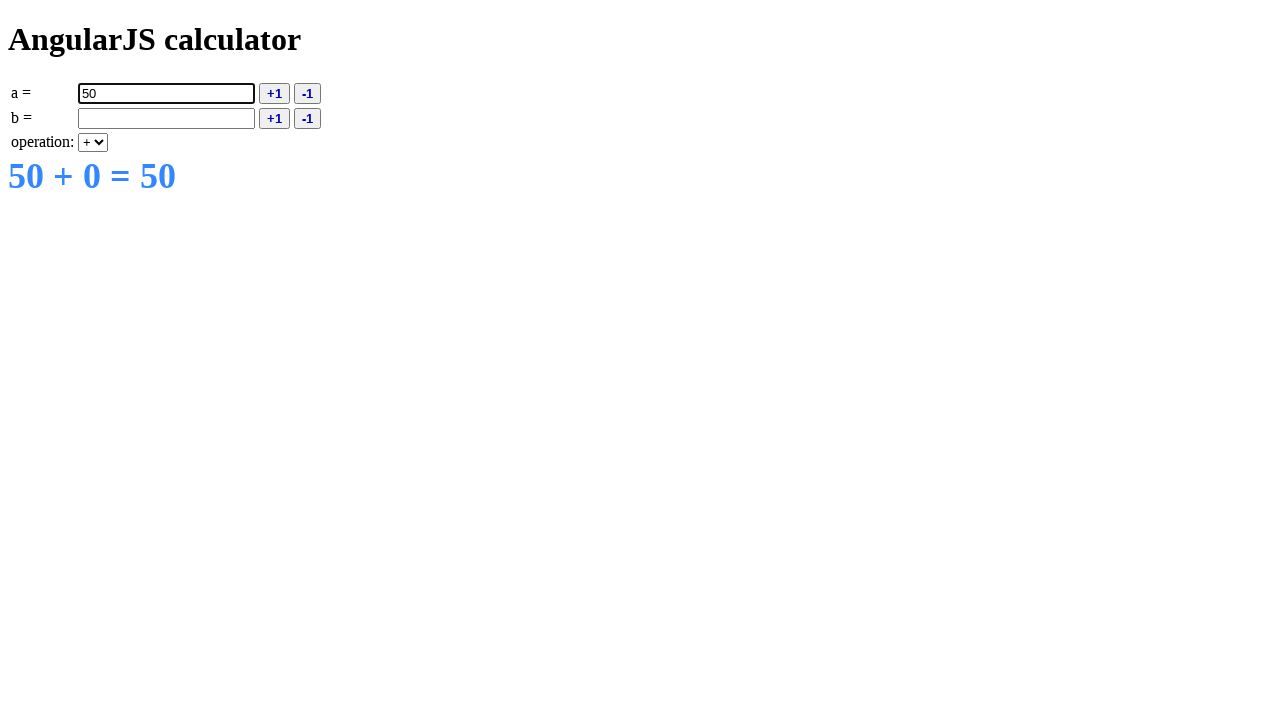

Entered 5 in the second input field for subtraction test on //html/body/div/table/tbody/tr[2]/td[2]/input
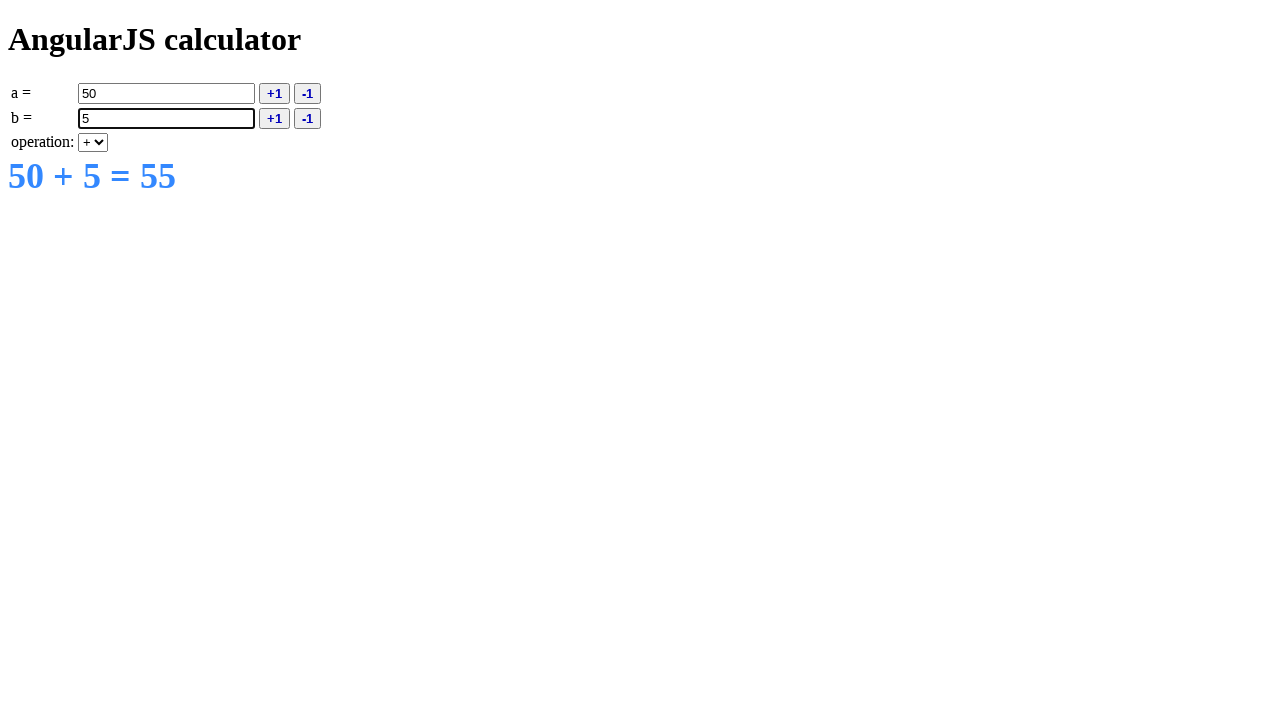

Selected subtraction operator (-) on //html/body/div/table/tbody/tr[3]/td[2]/select
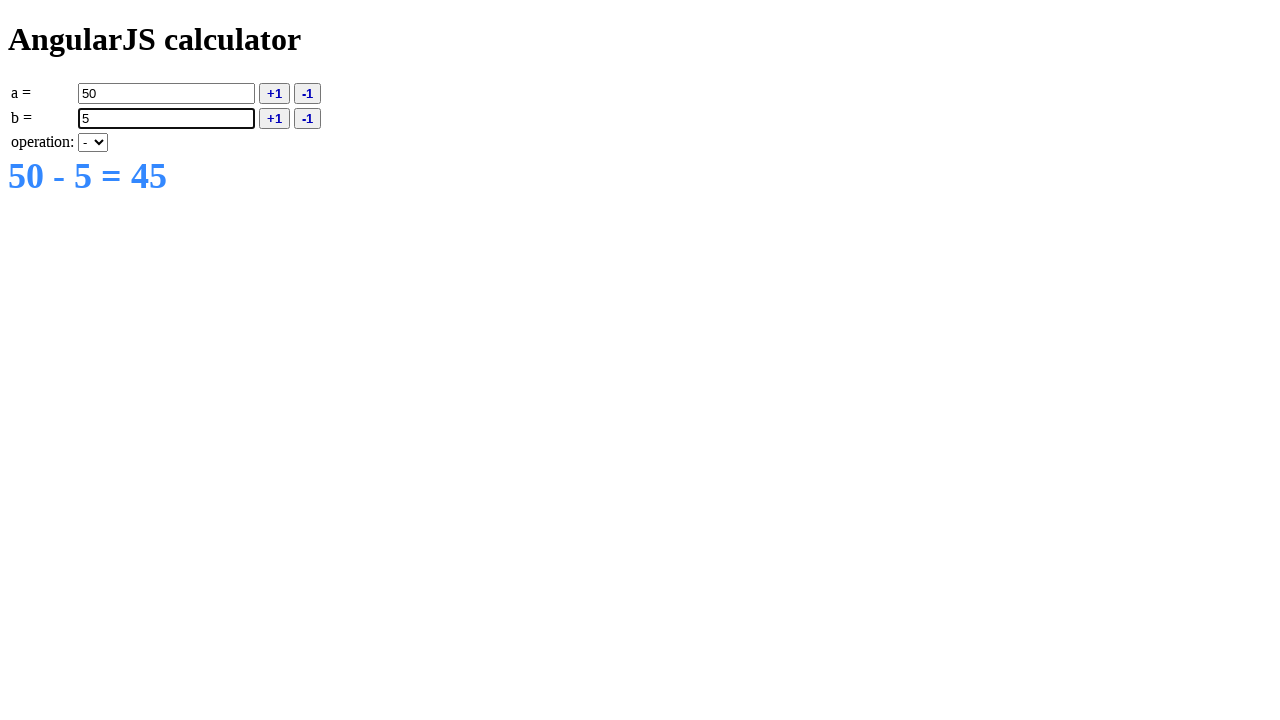

Waited 2 seconds for subtraction result
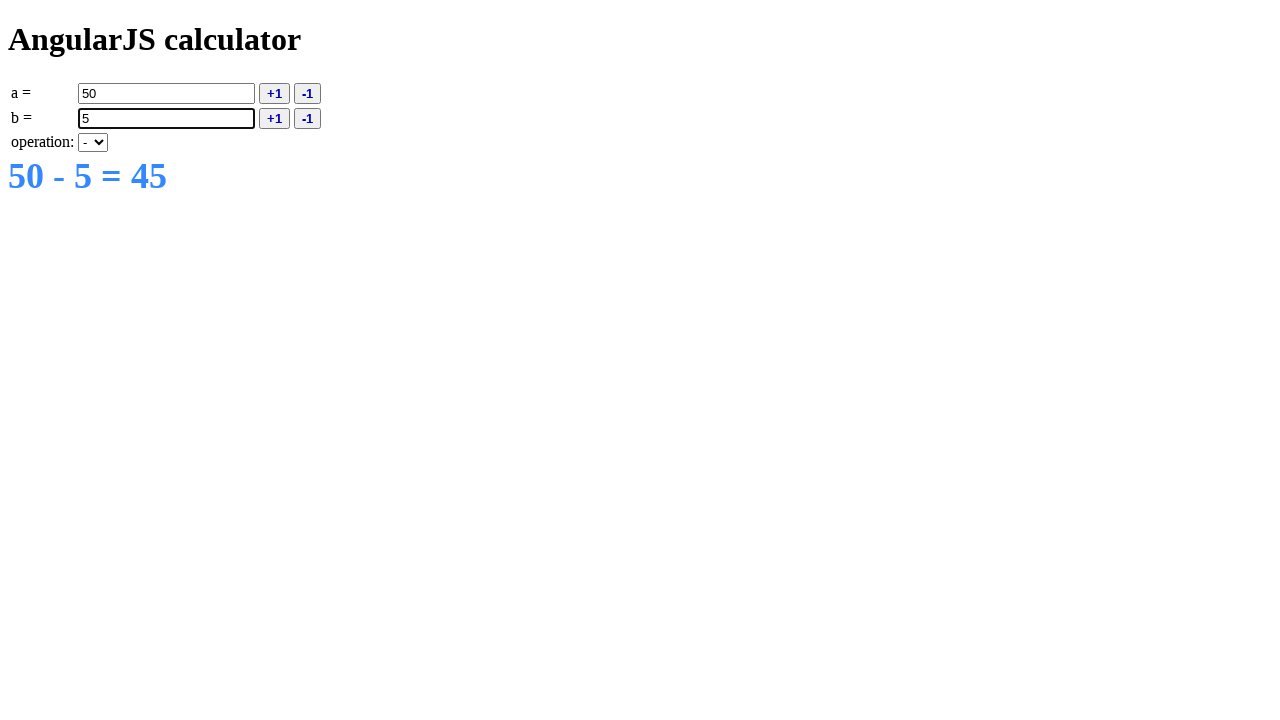

Cleared the first input field on //html/body/div/table/tbody/tr[1]/td[2]/input
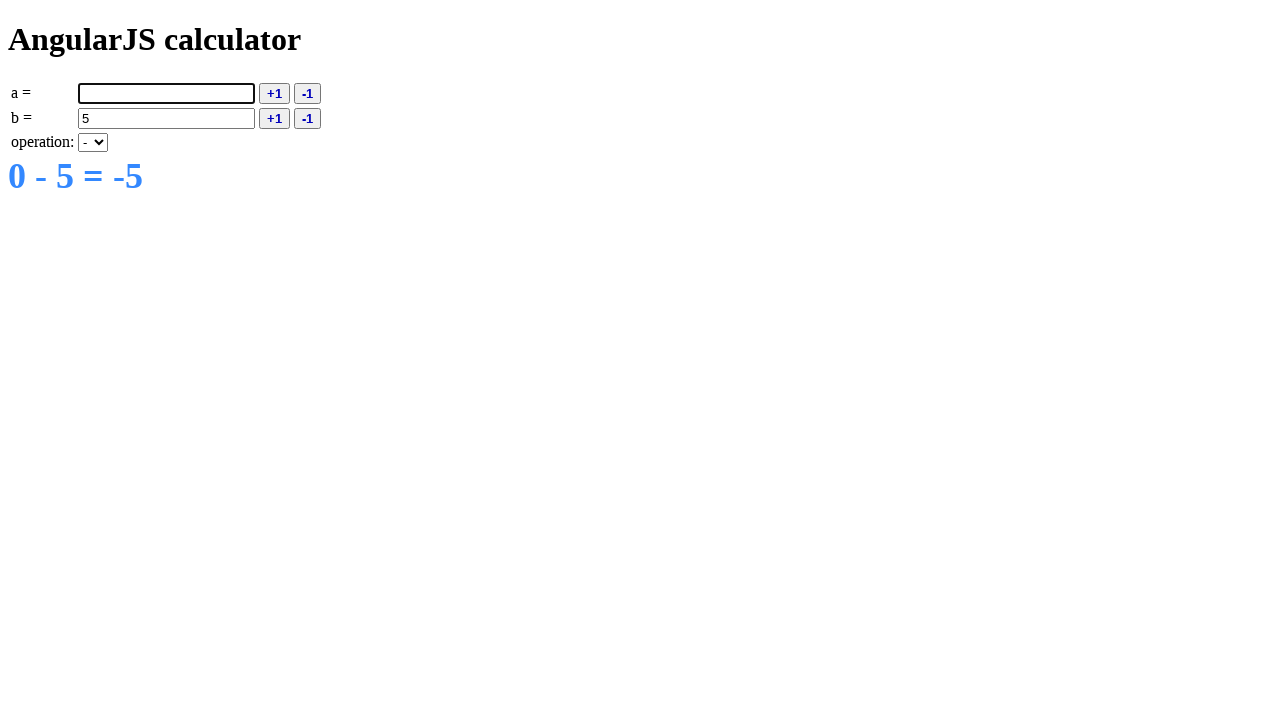

Cleared the second input field on //html/body/div/table/tbody/tr[2]/td[2]/input
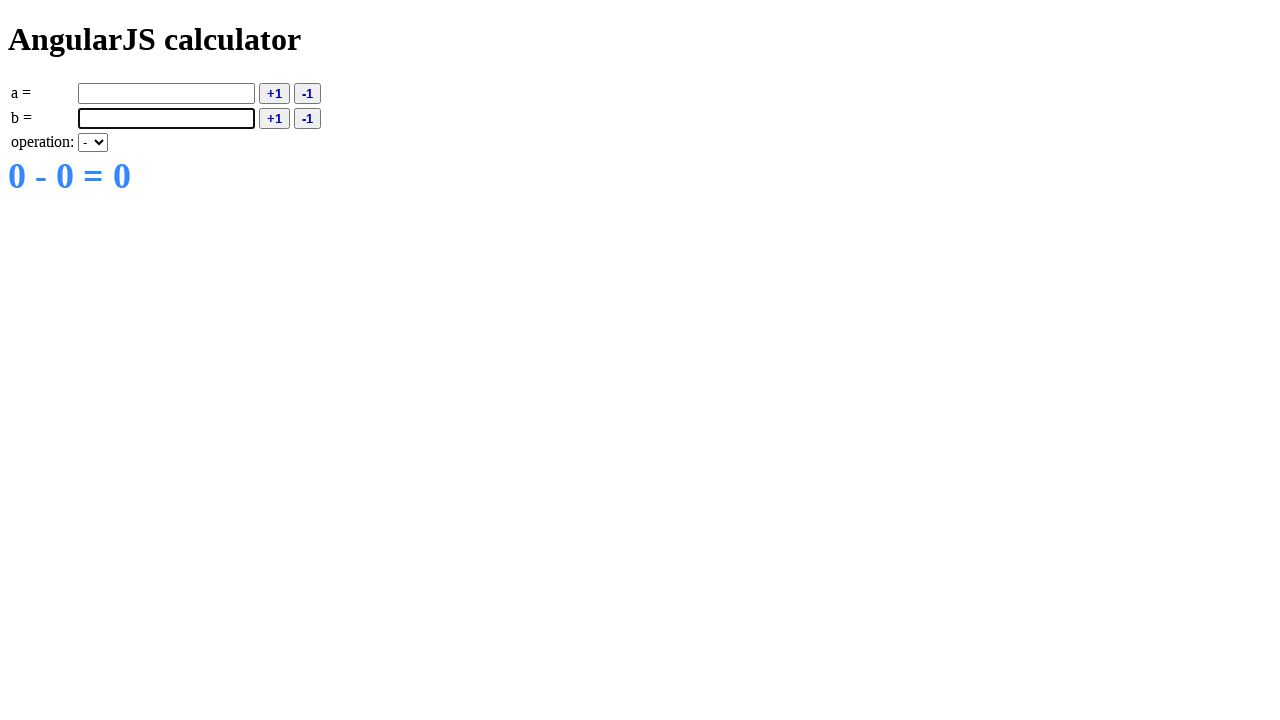

Entered 50 in the first input field for division test on //html/body/div/table/tbody/tr[1]/td[2]/input
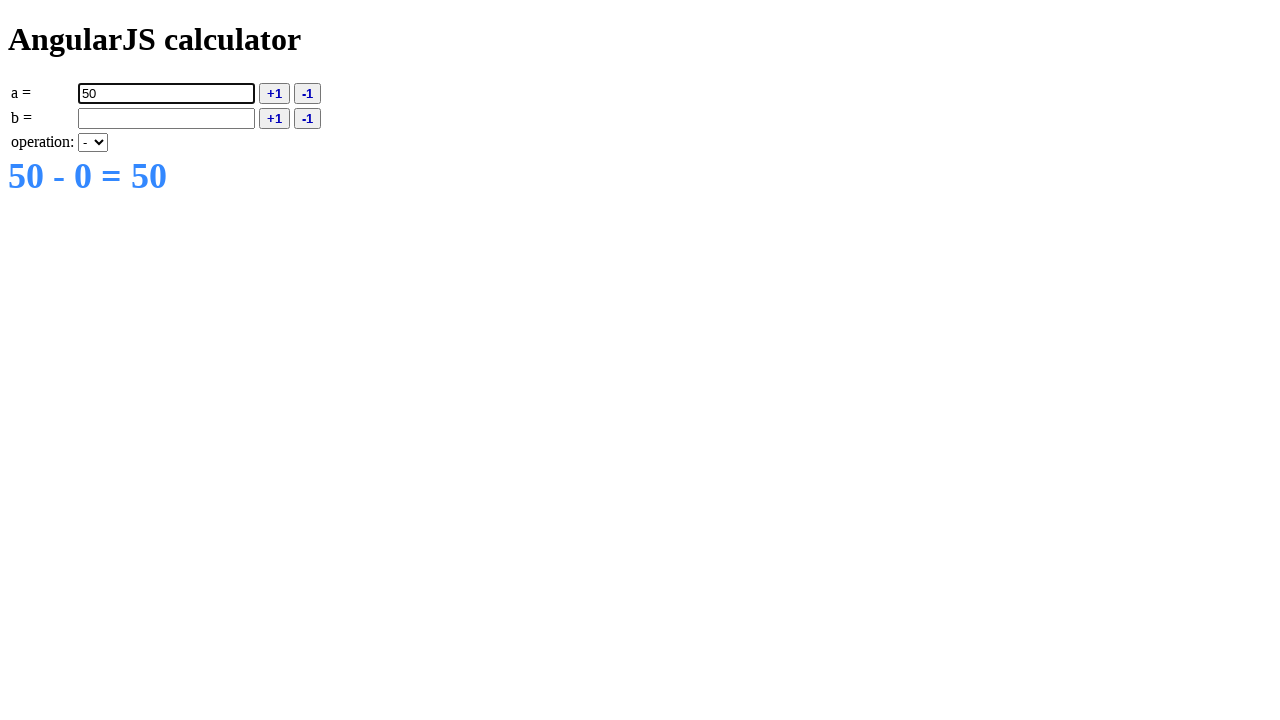

Entered 5 in the second input field for division test on //html/body/div/table/tbody/tr[2]/td[2]/input
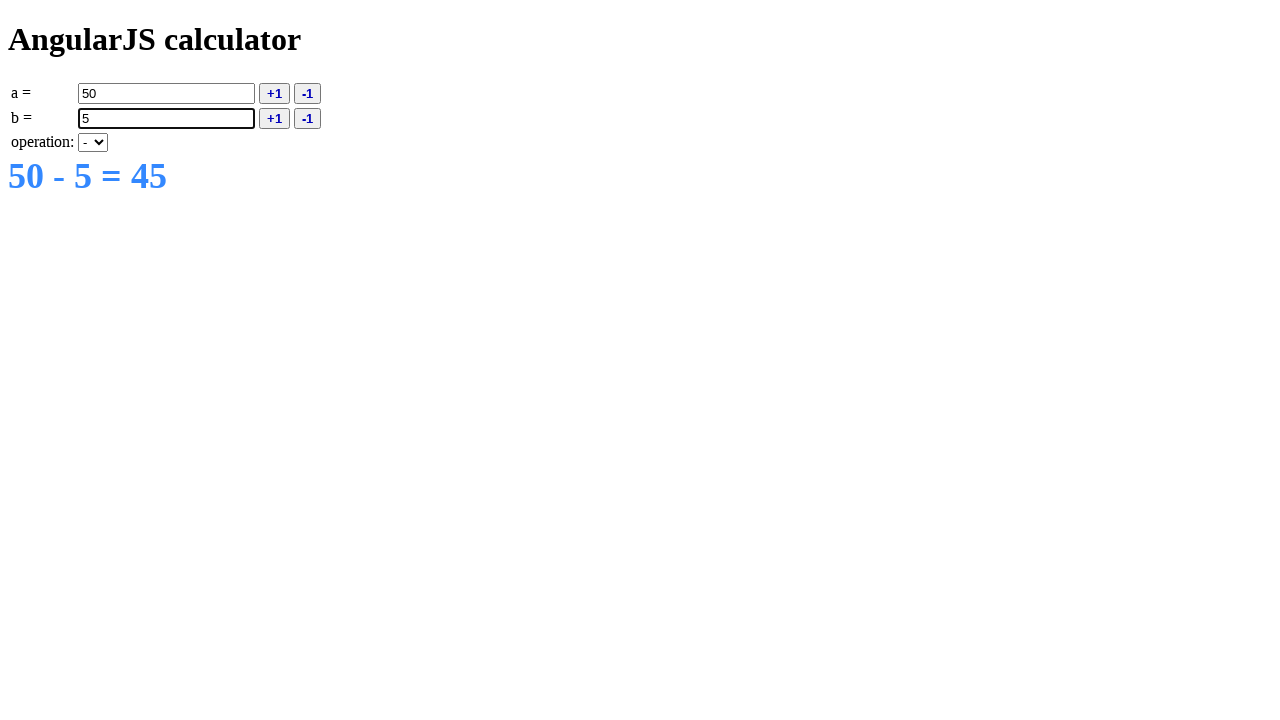

Selected division operator (/) on //html/body/div/table/tbody/tr[3]/td[2]/select
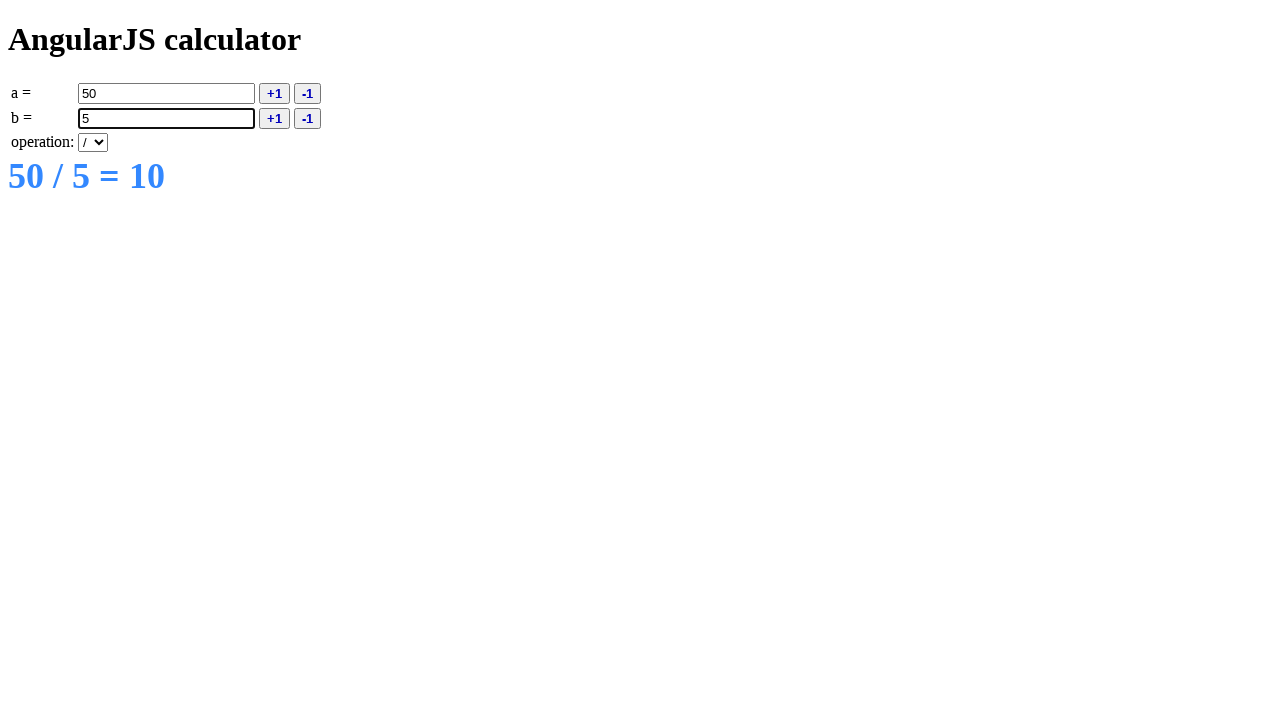

Waited 2 seconds for division result
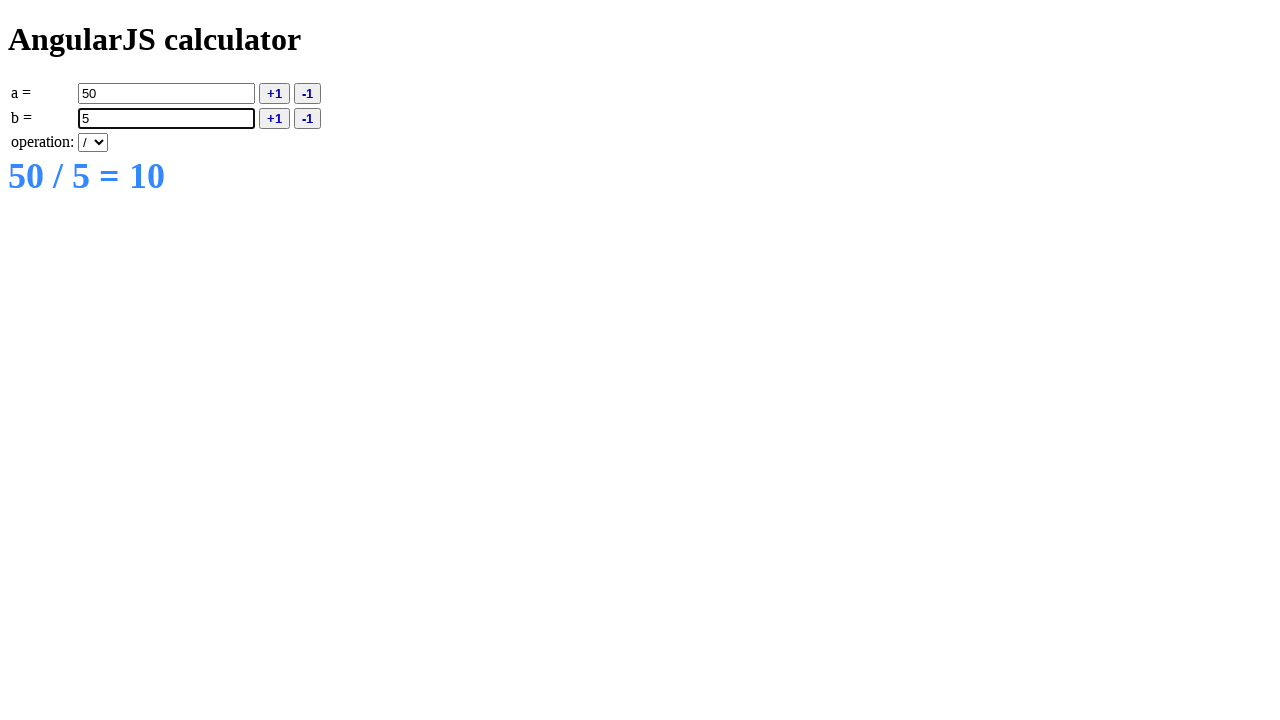

Cleared the first input field on //html/body/div/table/tbody/tr[1]/td[2]/input
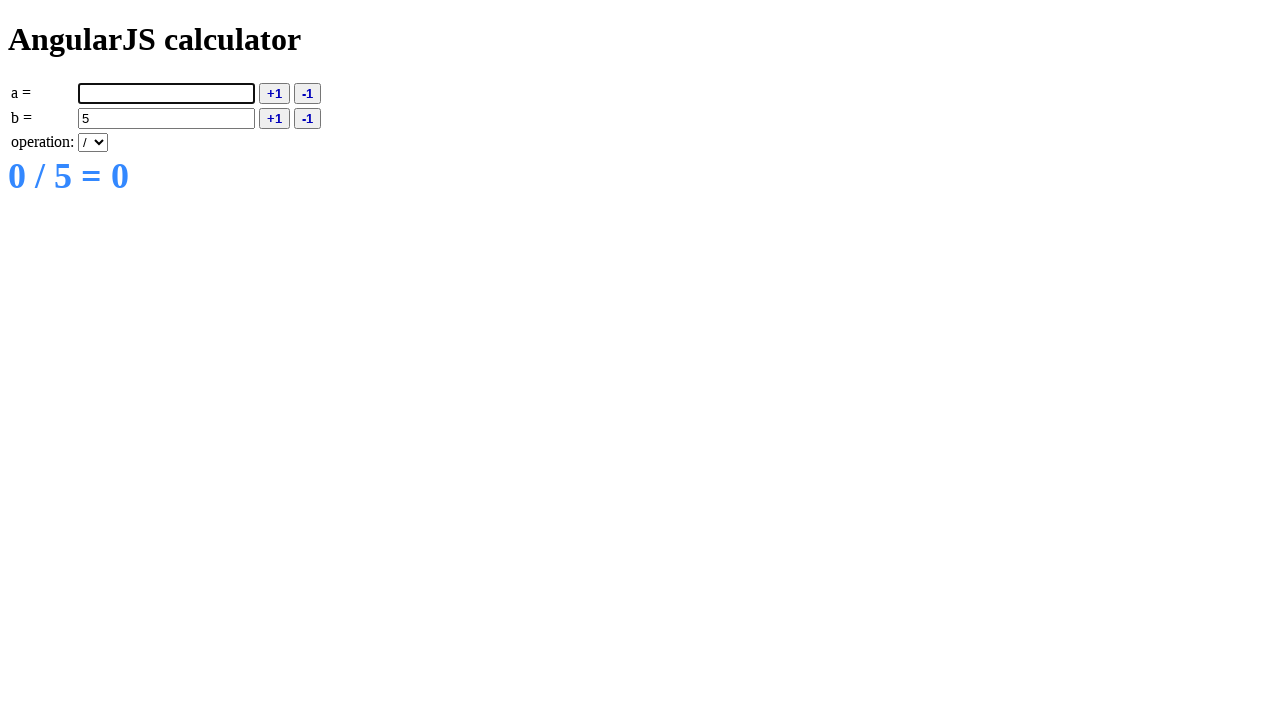

Cleared the second input field on //html/body/div/table/tbody/tr[2]/td[2]/input
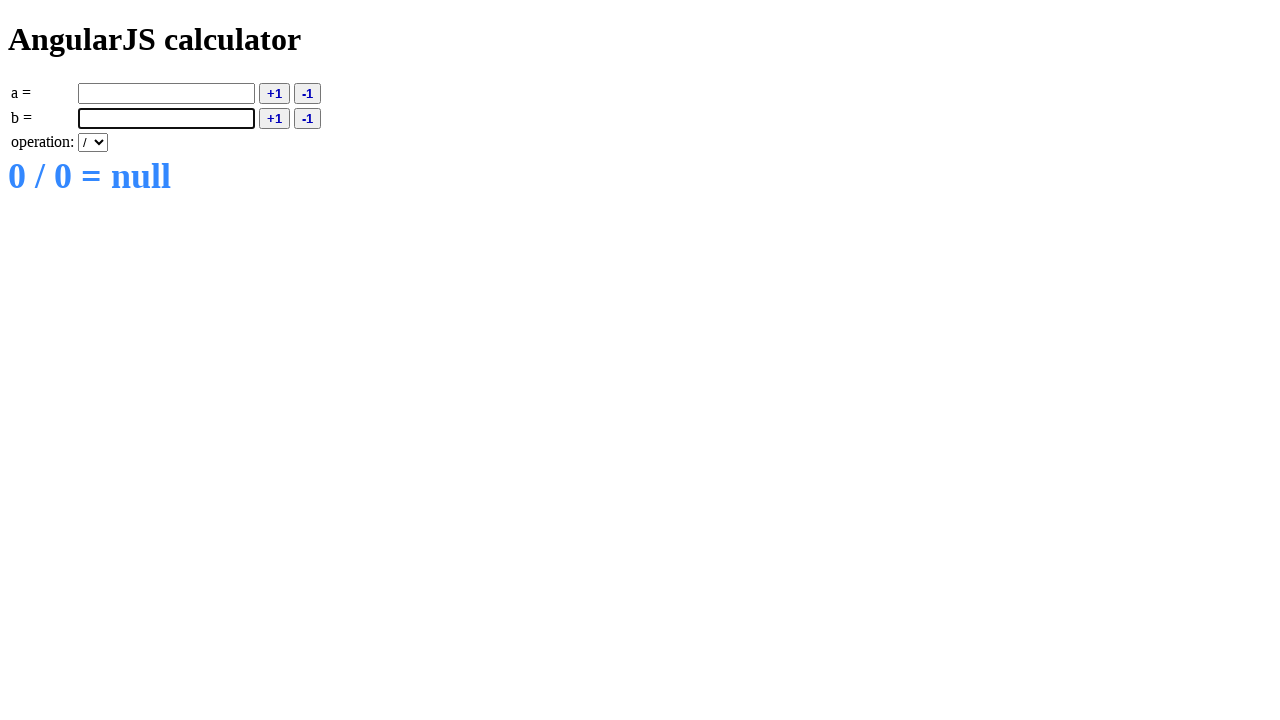

Entered 50 in the first input field for multiplication test on //html/body/div/table/tbody/tr[1]/td[2]/input
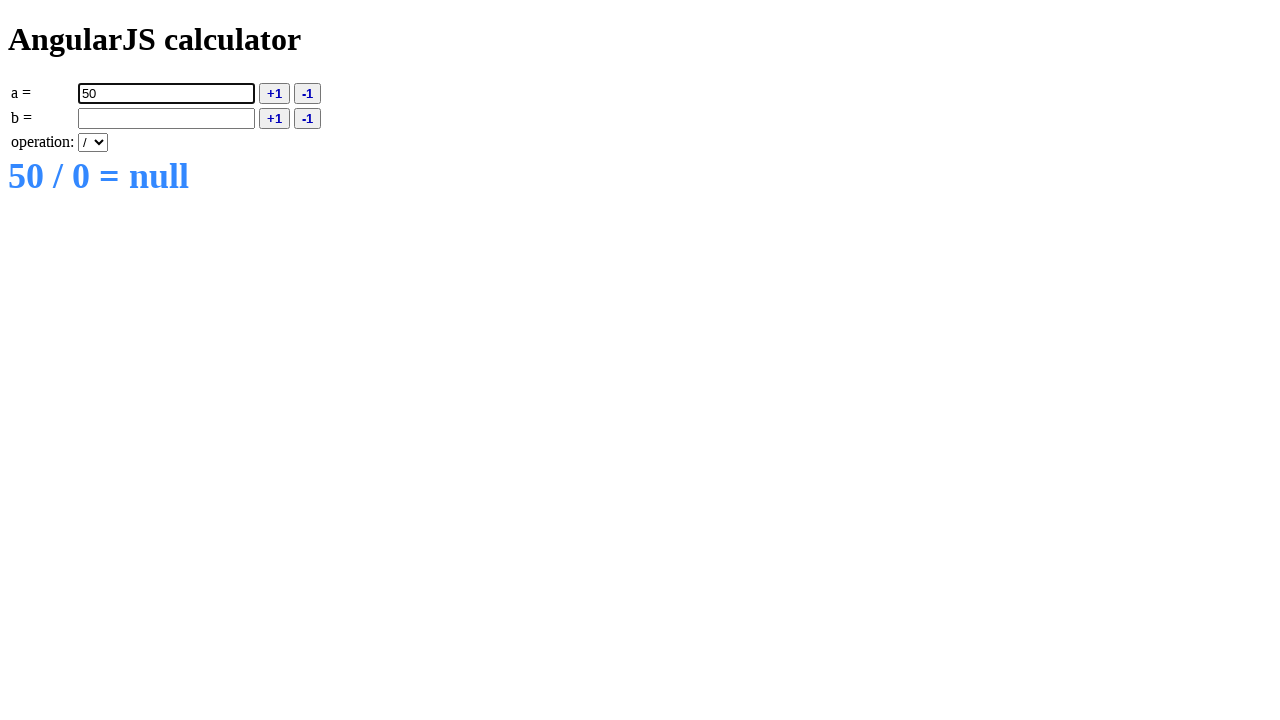

Entered 5 in the second input field for multiplication test on //html/body/div/table/tbody/tr[2]/td[2]/input
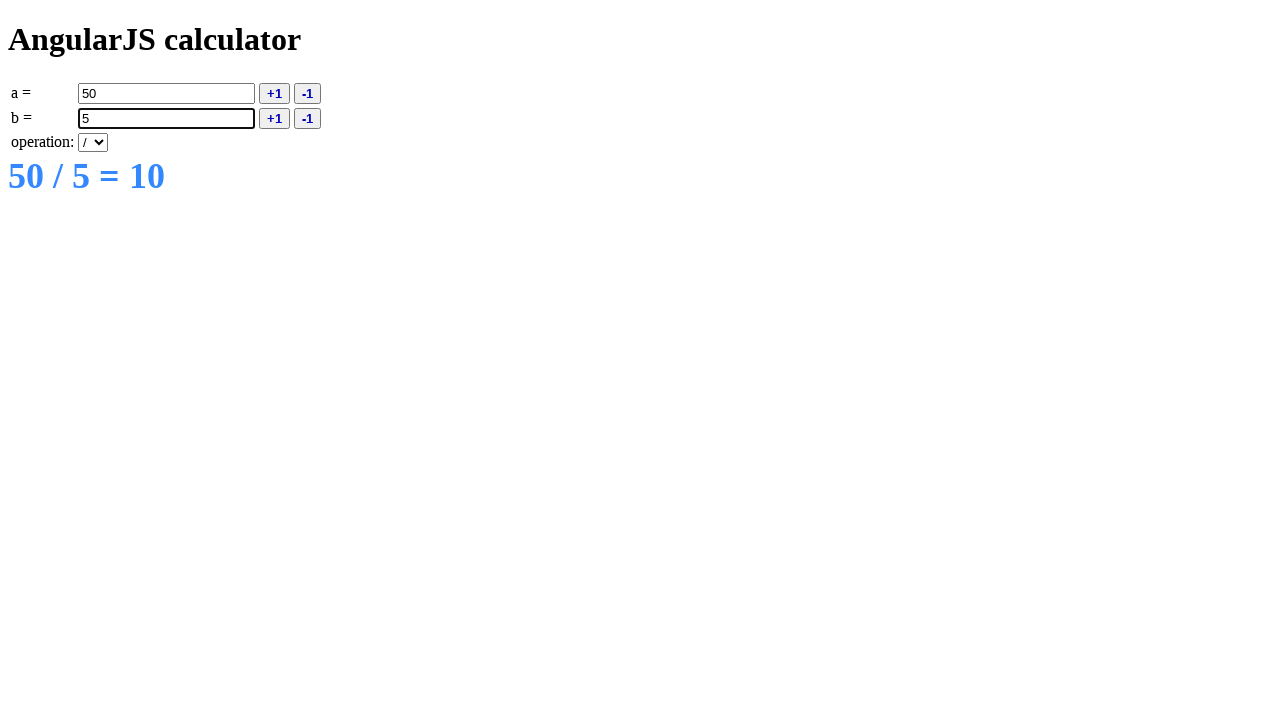

Selected multiplication operator (*) on //html/body/div/table/tbody/tr[3]/td[2]/select
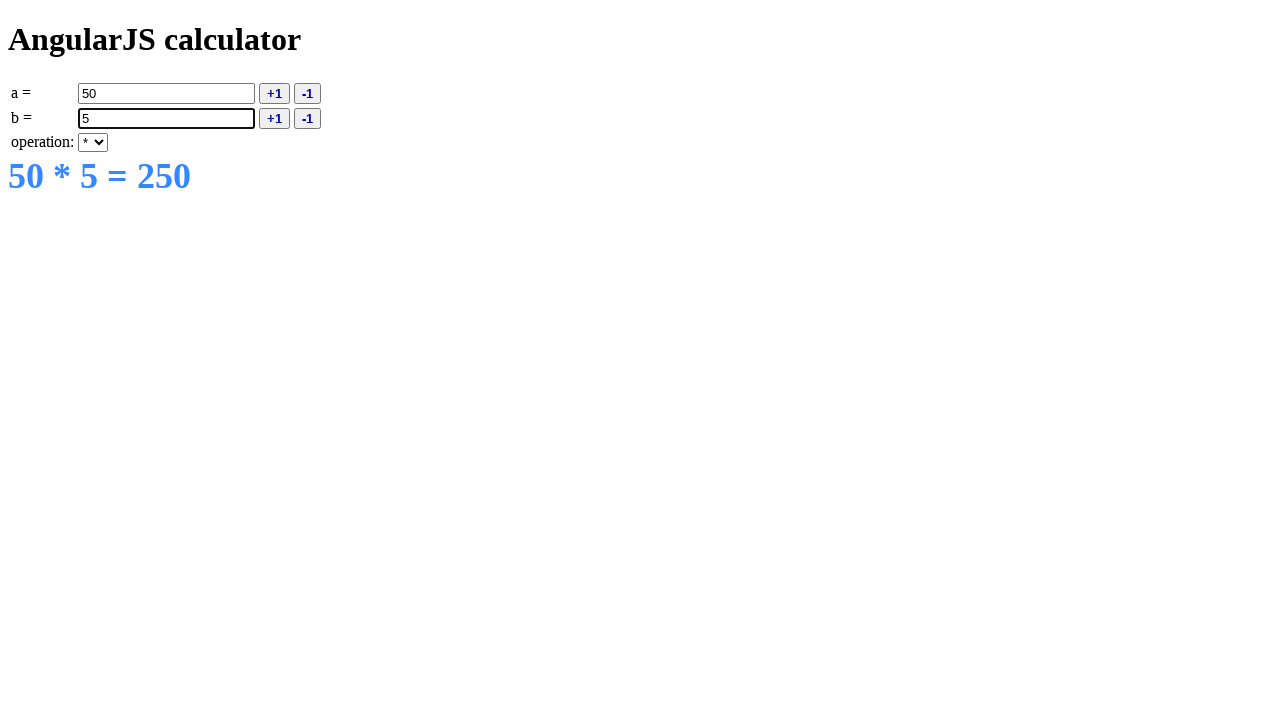

Waited 2 seconds for multiplication result
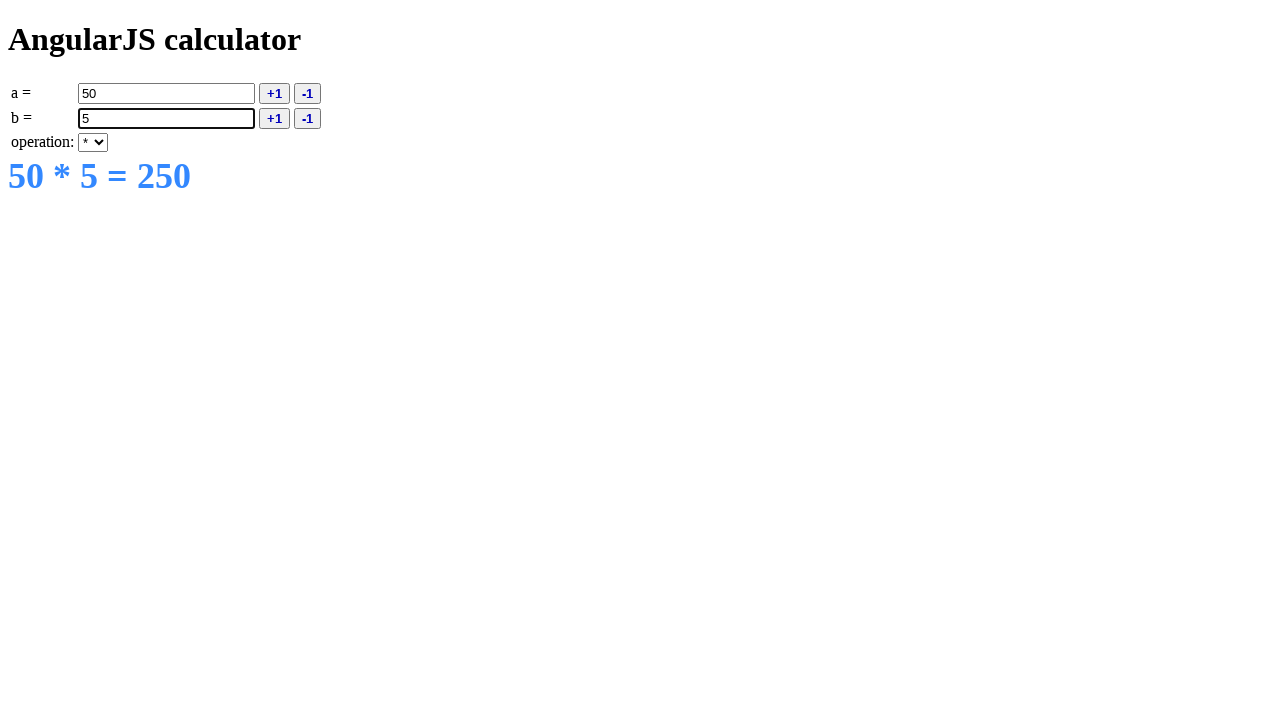

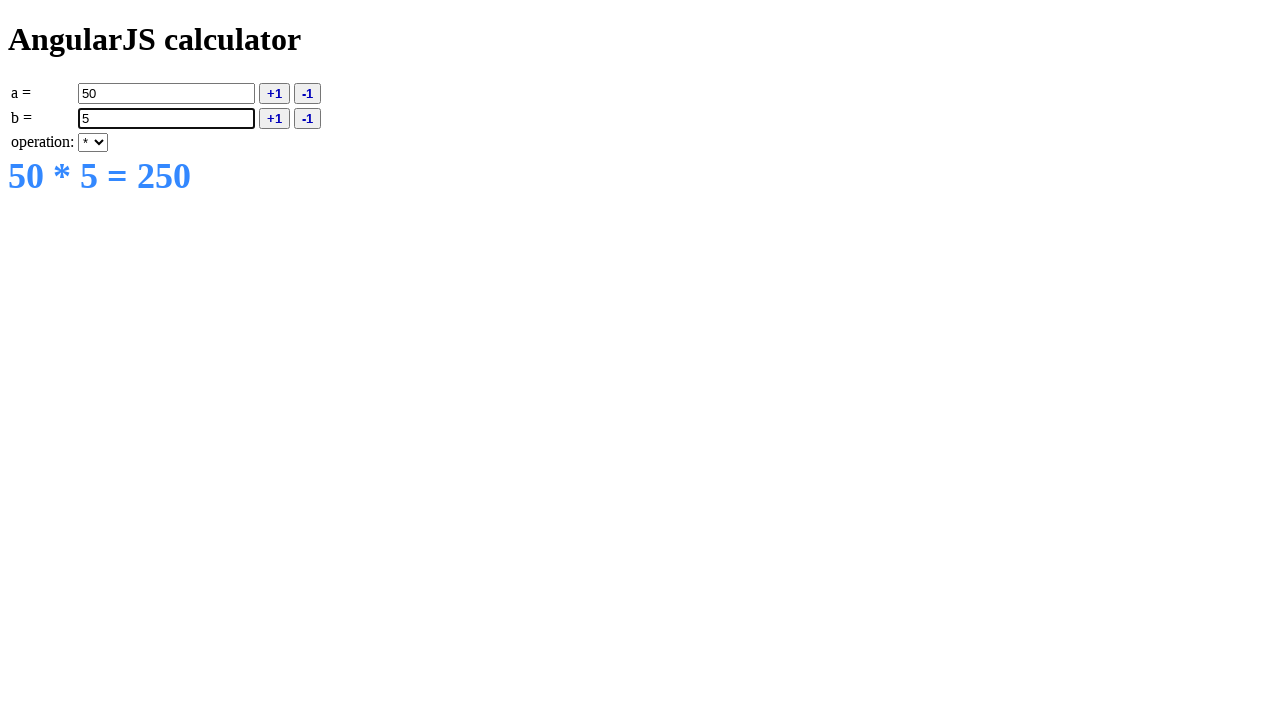